Tests browser tab handling by clicking a button that opens a new tab, switching to the new tab, and verifying the heading text is displayed on the new tab.

Starting URL: https://demoqa.com/browser-windows

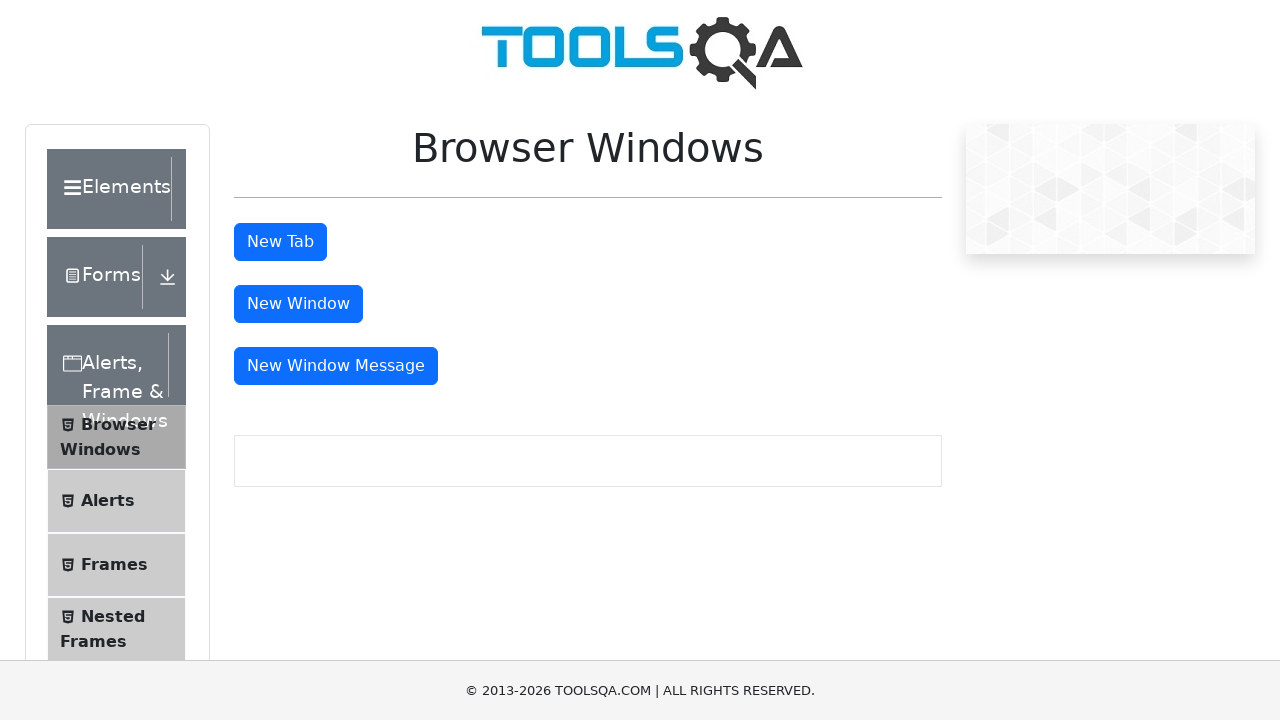

Clicked button to open a new tab at (280, 242) on #tabButton
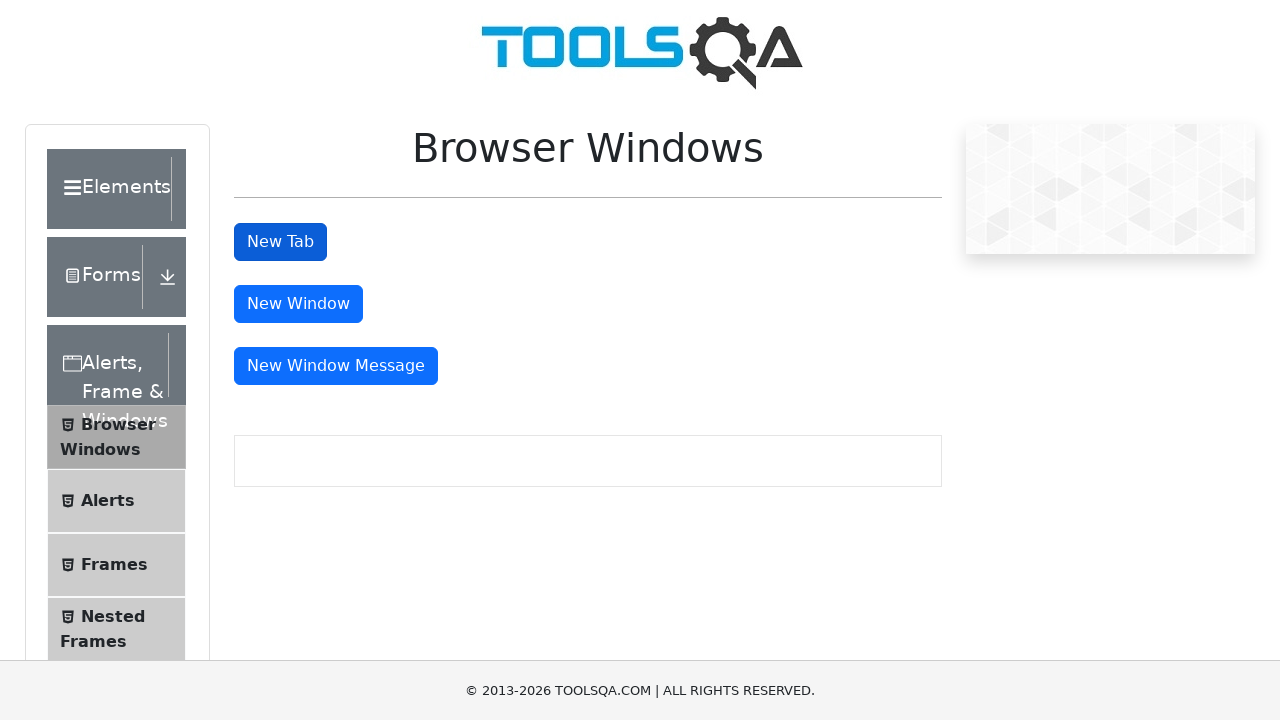

New tab opened and captured
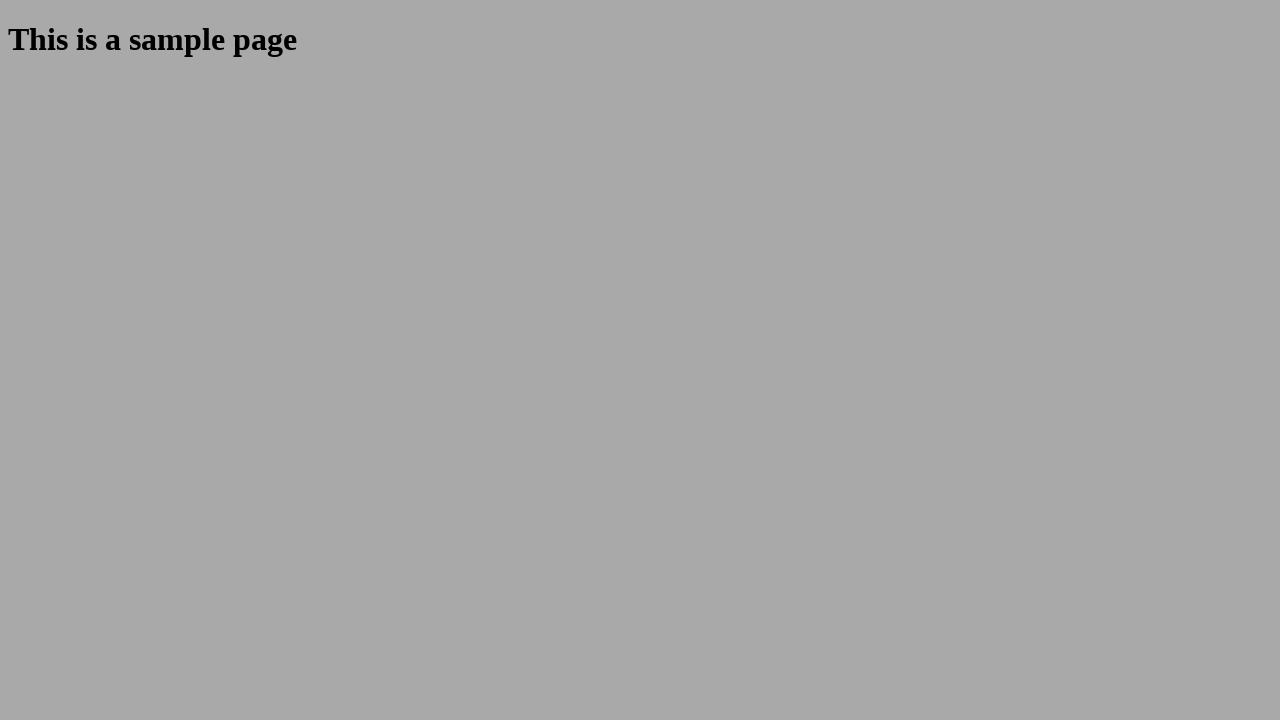

New tab finished loading
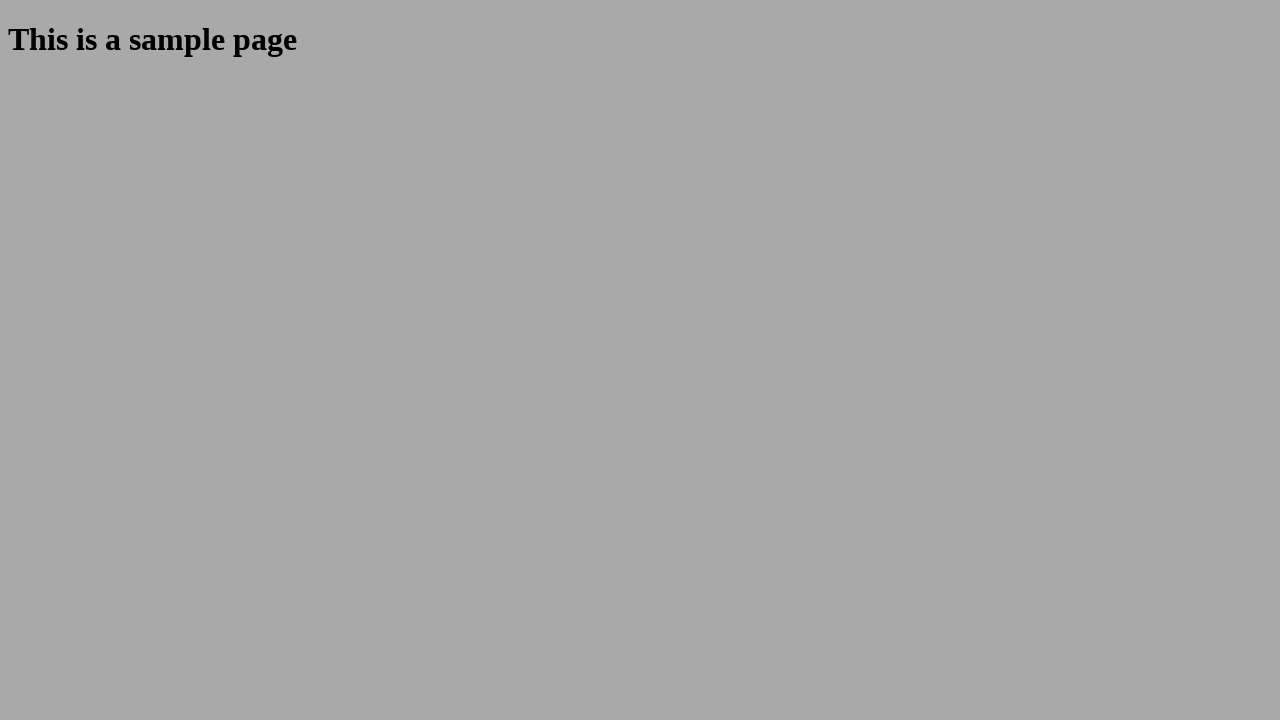

Sample heading element appeared on new tab
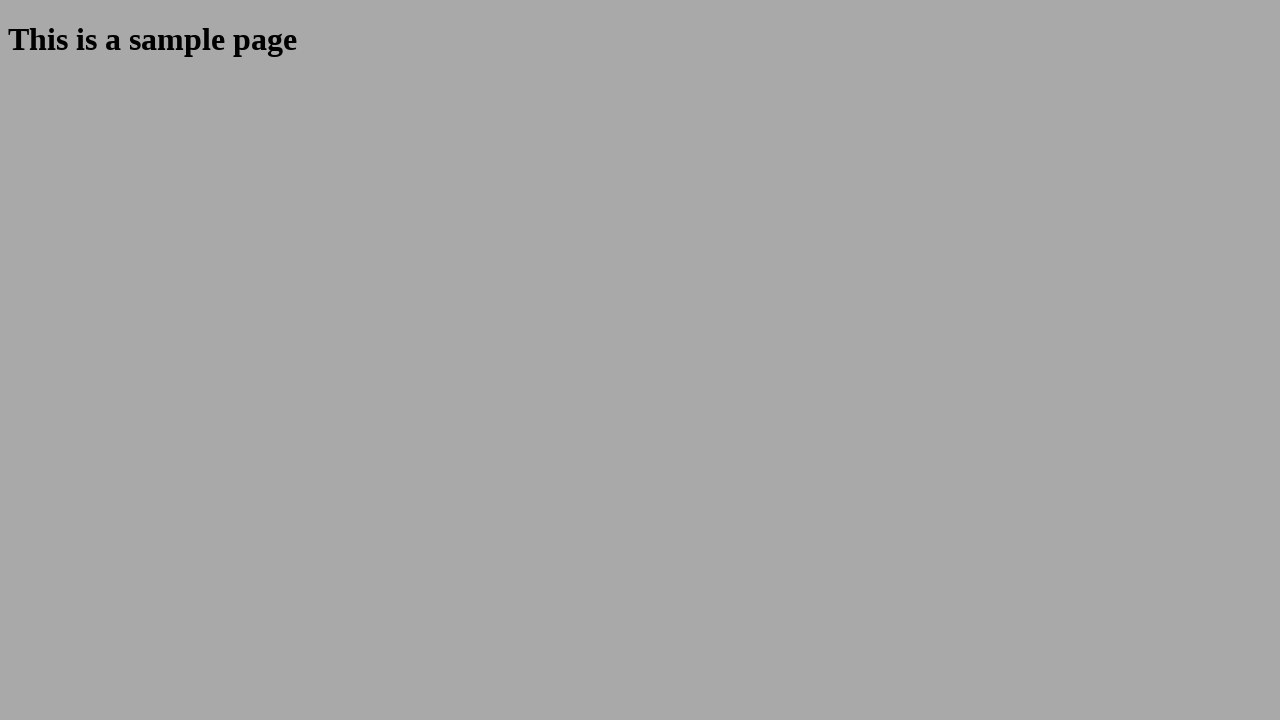

Located the sample heading element
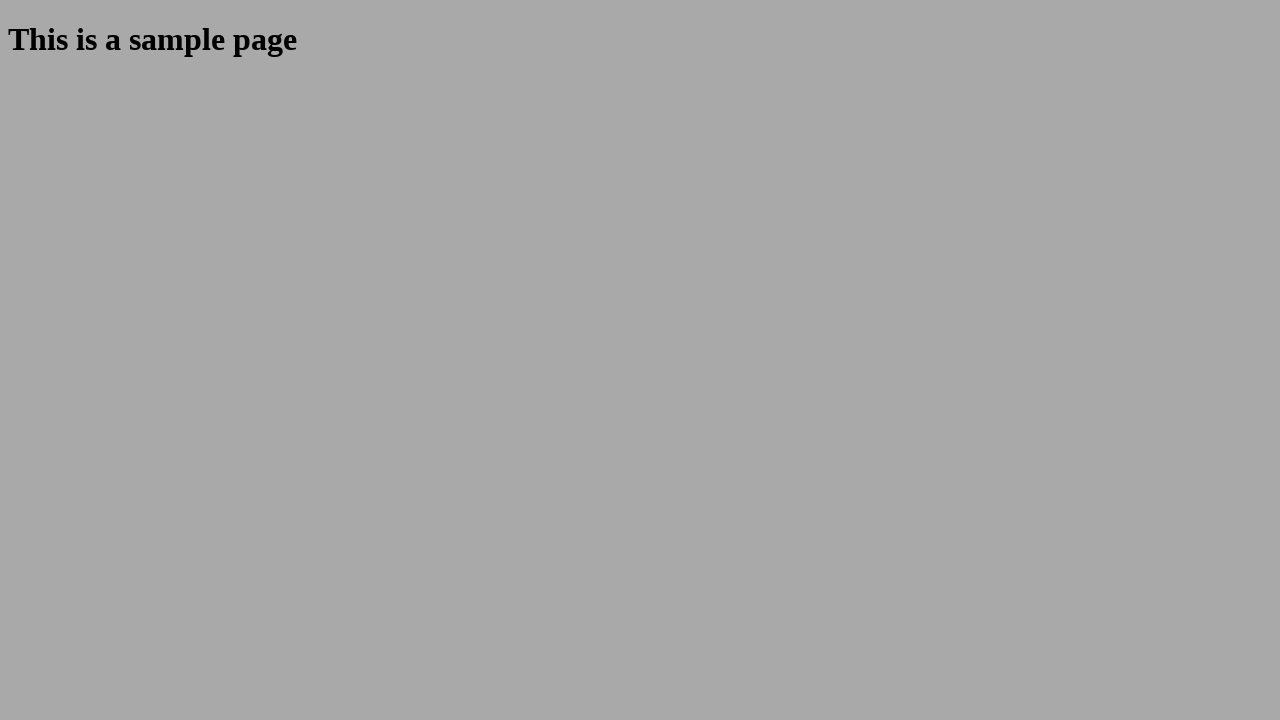

Verified heading text is accessible on new tab
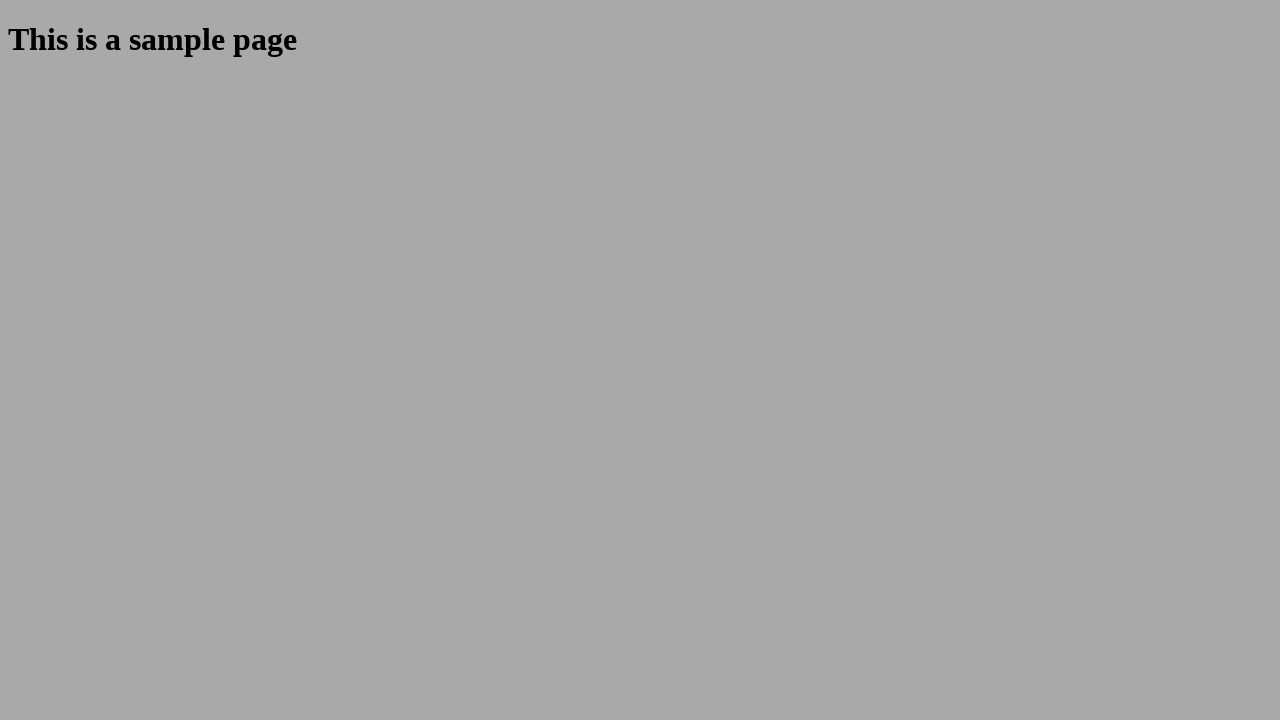

Closed the new tab
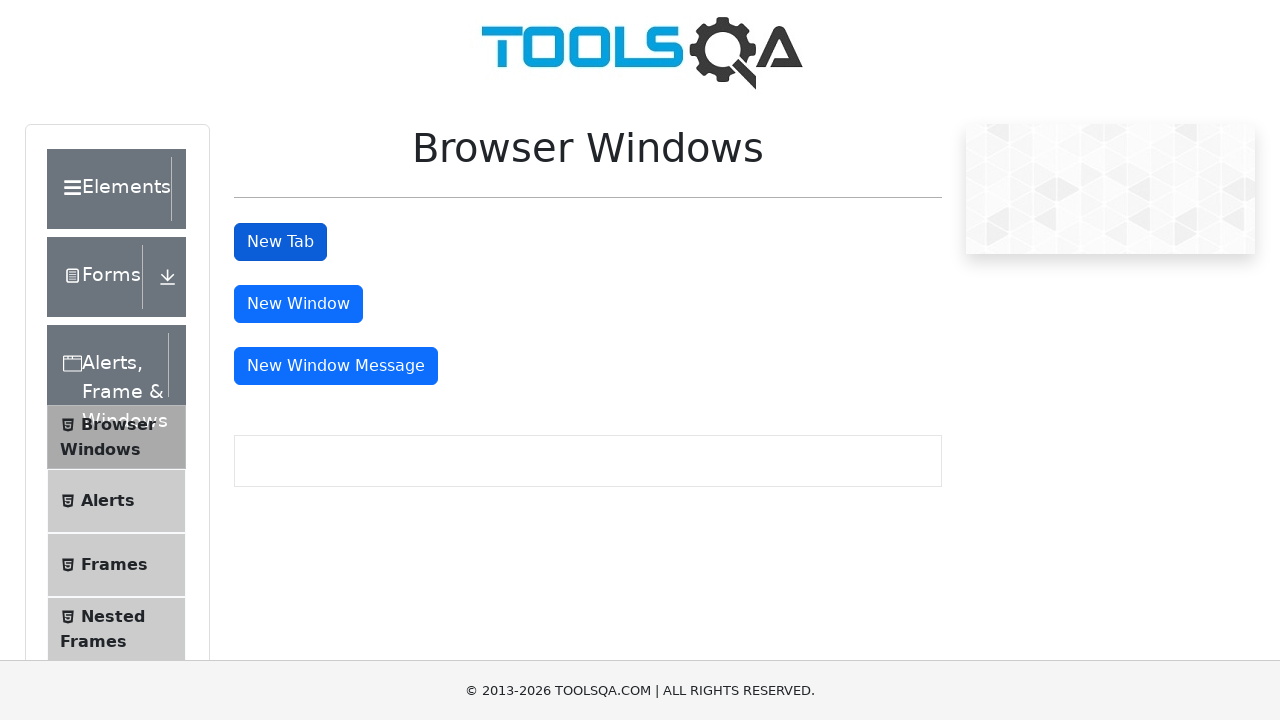

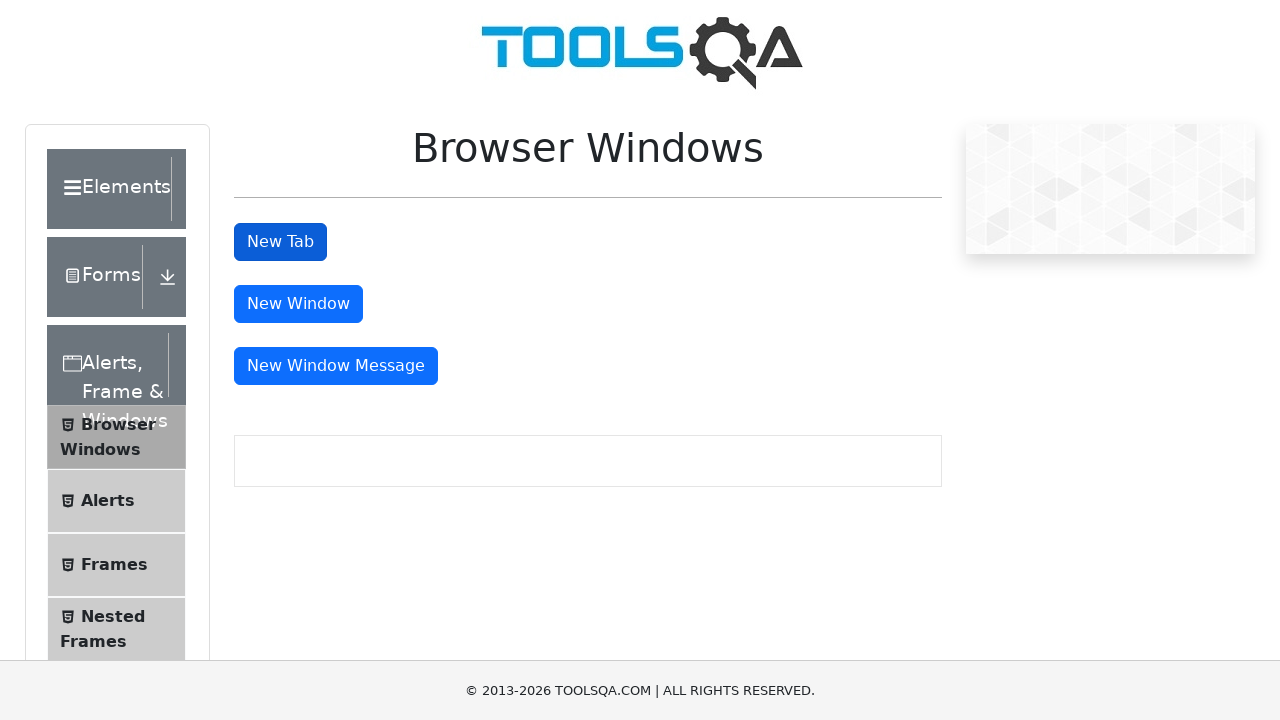